Demonstrates focus functionality by focusing on an input element on a webshop page

Starting URL: https://danube-webshop.herokuapp.com/

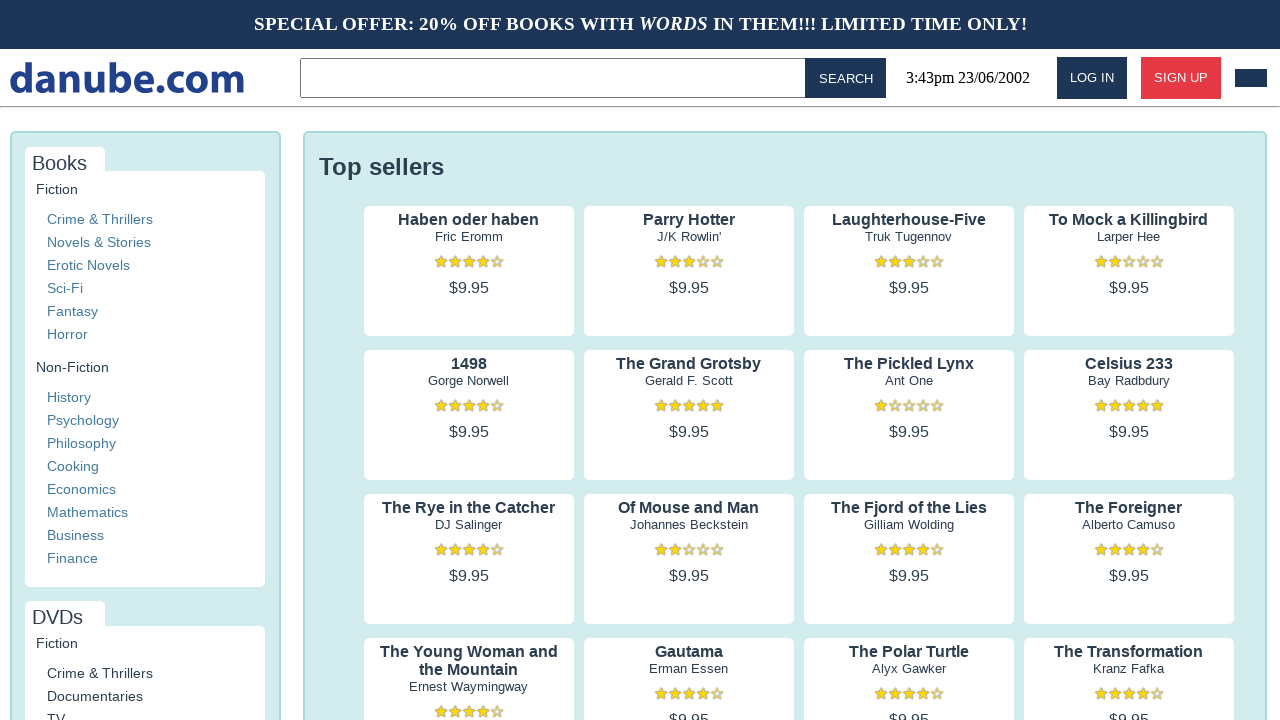

Focused on input element on Danube webshop page on input
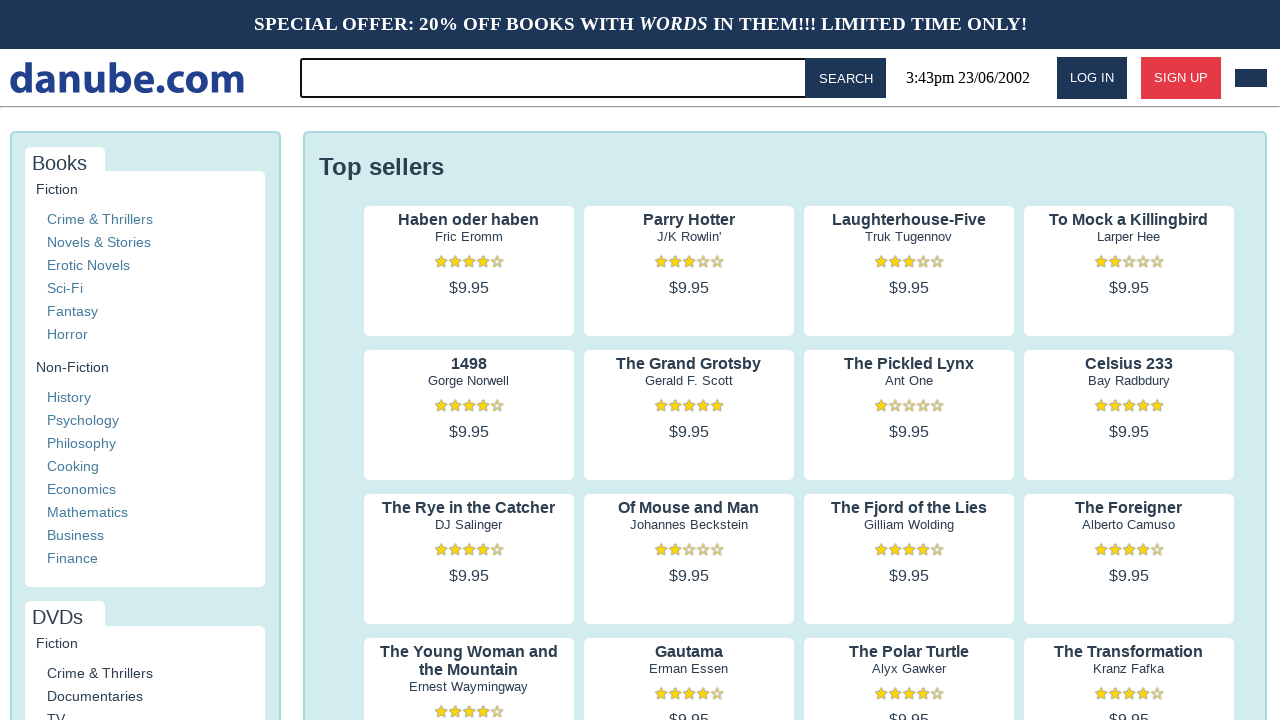

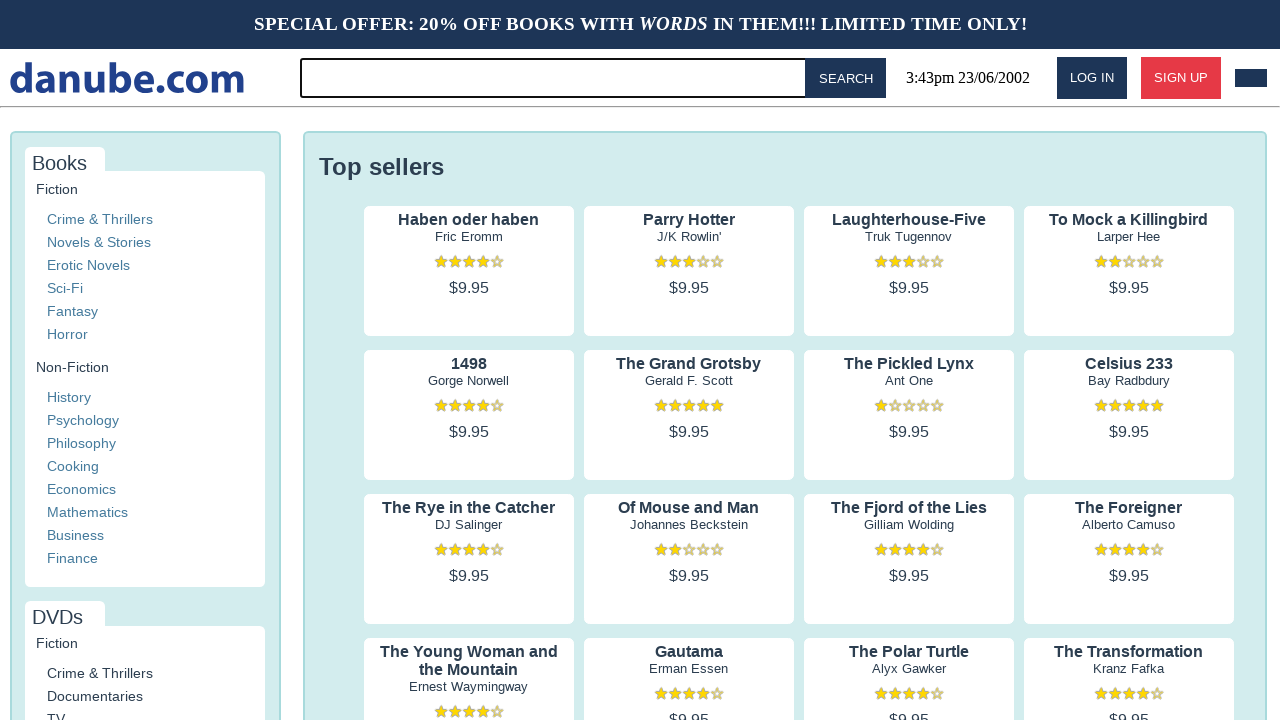